Demonstrates mouse hover functionality by hovering over a button element to reveal a dropdown menu, then clicking on the first link option.

Starting URL: http://seleniumpractise.blogspot.com/2016/08/how-to-perform-mouse-hover-in-selenium.html

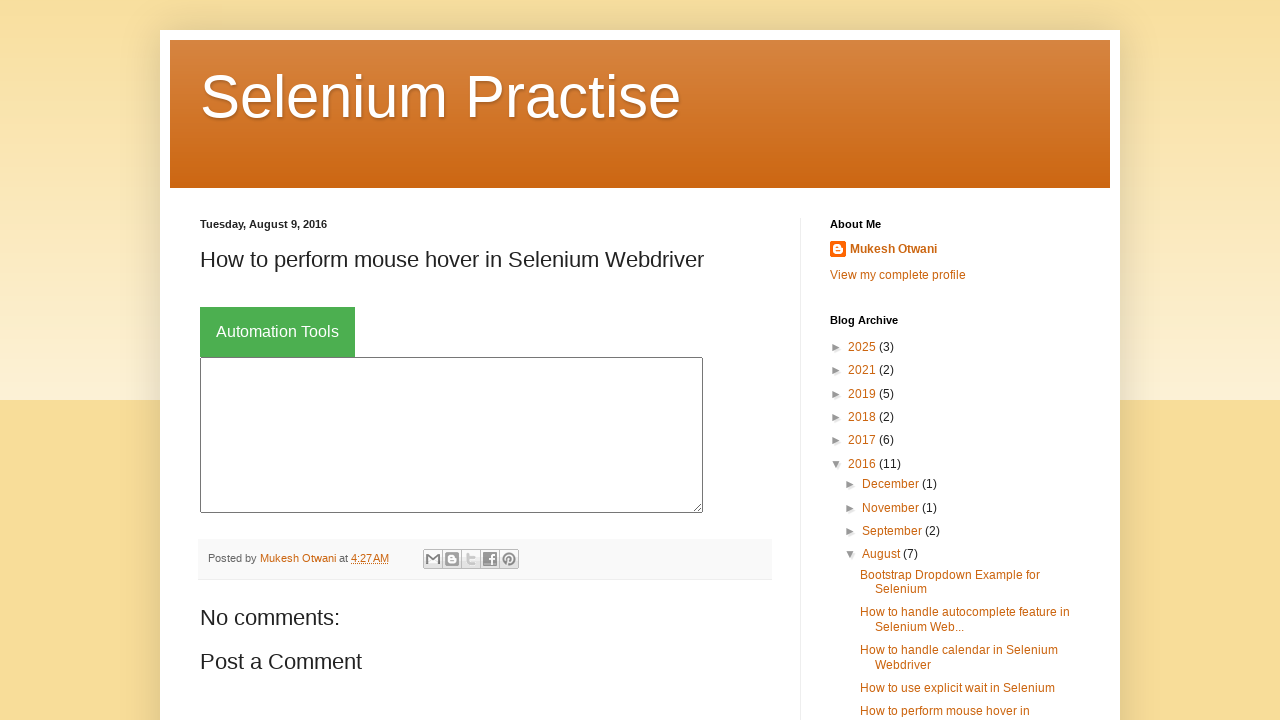

Hovered over button element to reveal dropdown menu at (278, 332) on xpath=//*[@id='post-body-4229879368008023176']/div[1]/div[2]/button
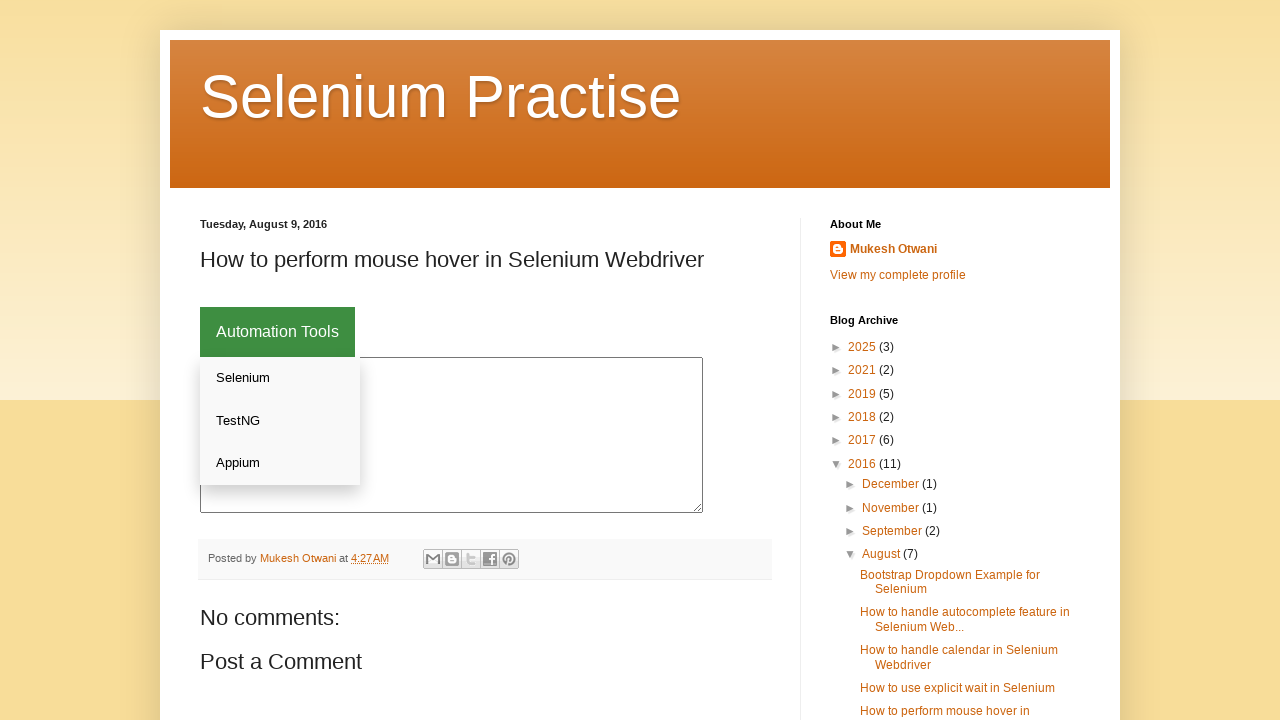

Clicked on first link option in dropdown menu at (280, 378) on xpath=//*[@id='post-body-4229879368008023176']/div[1]/div[2]/div/a[1]
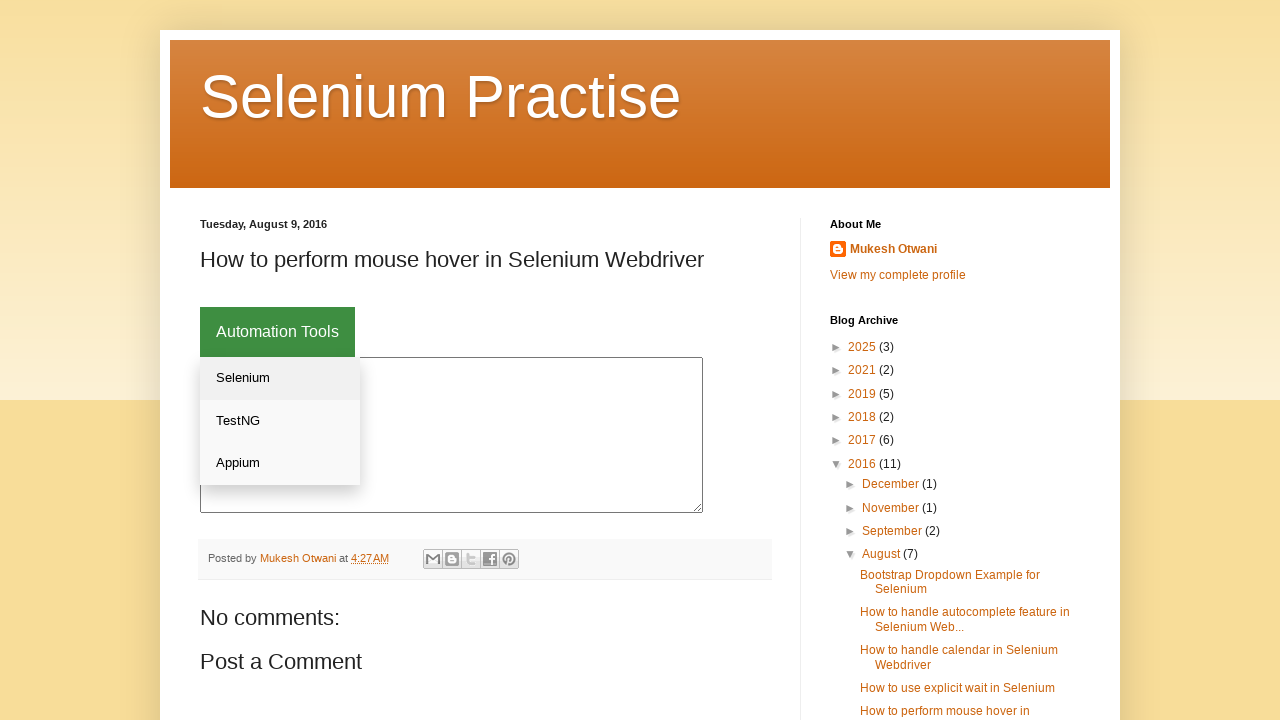

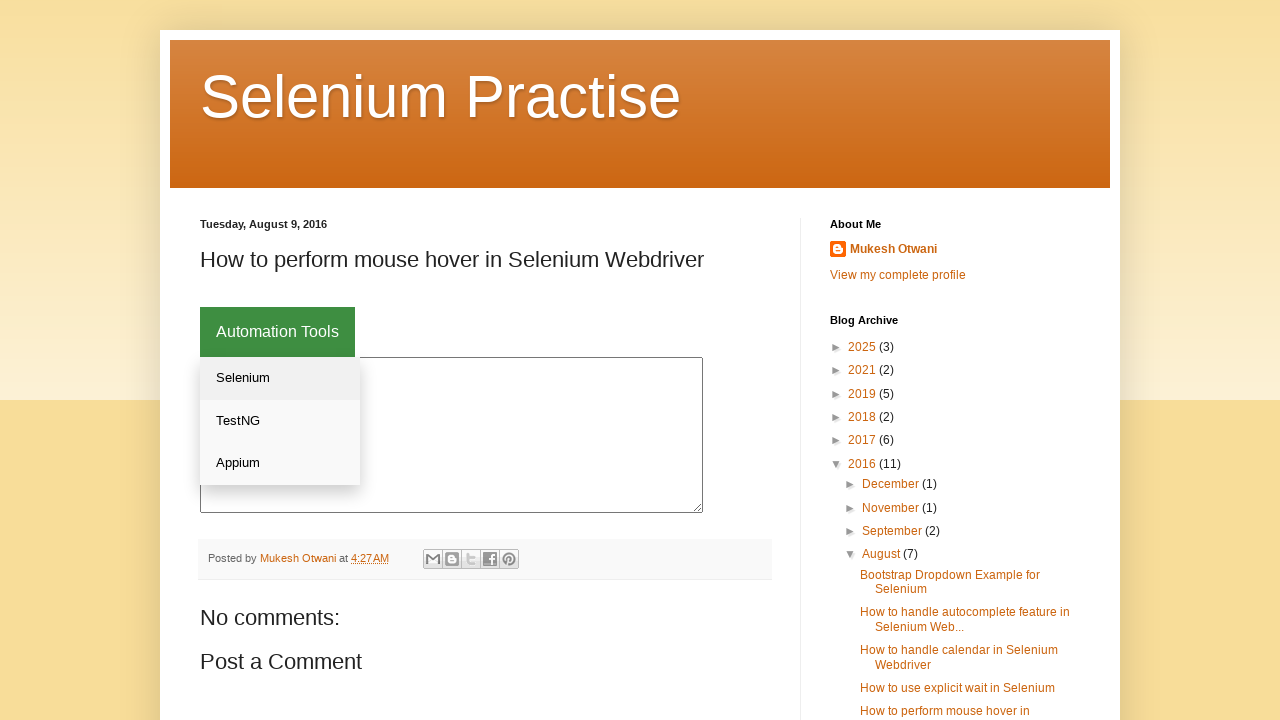